Tests multiple window handling by clicking a link that opens a new window, switching to the new window to verify its content, then switching back to the parent window to verify its content.

Starting URL: https://the-internet.herokuapp.com/windows

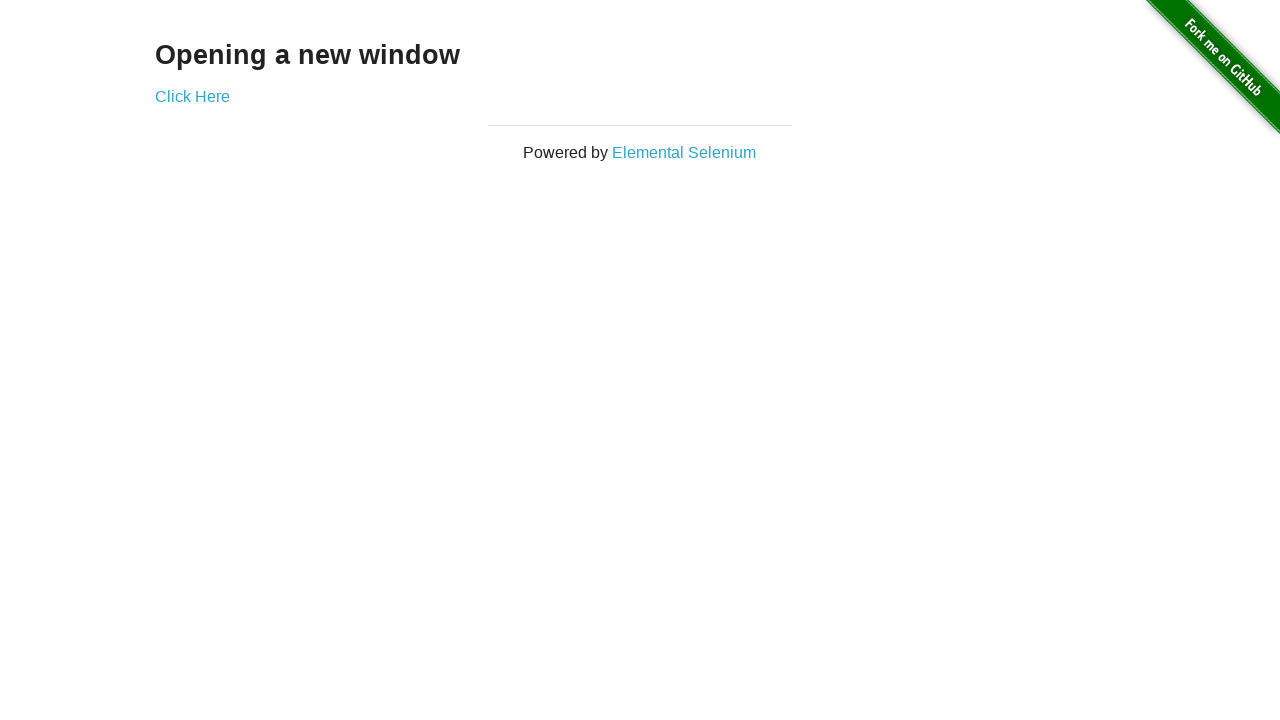

Clicked link to open new window at (192, 96) on a[href='/windows/new']
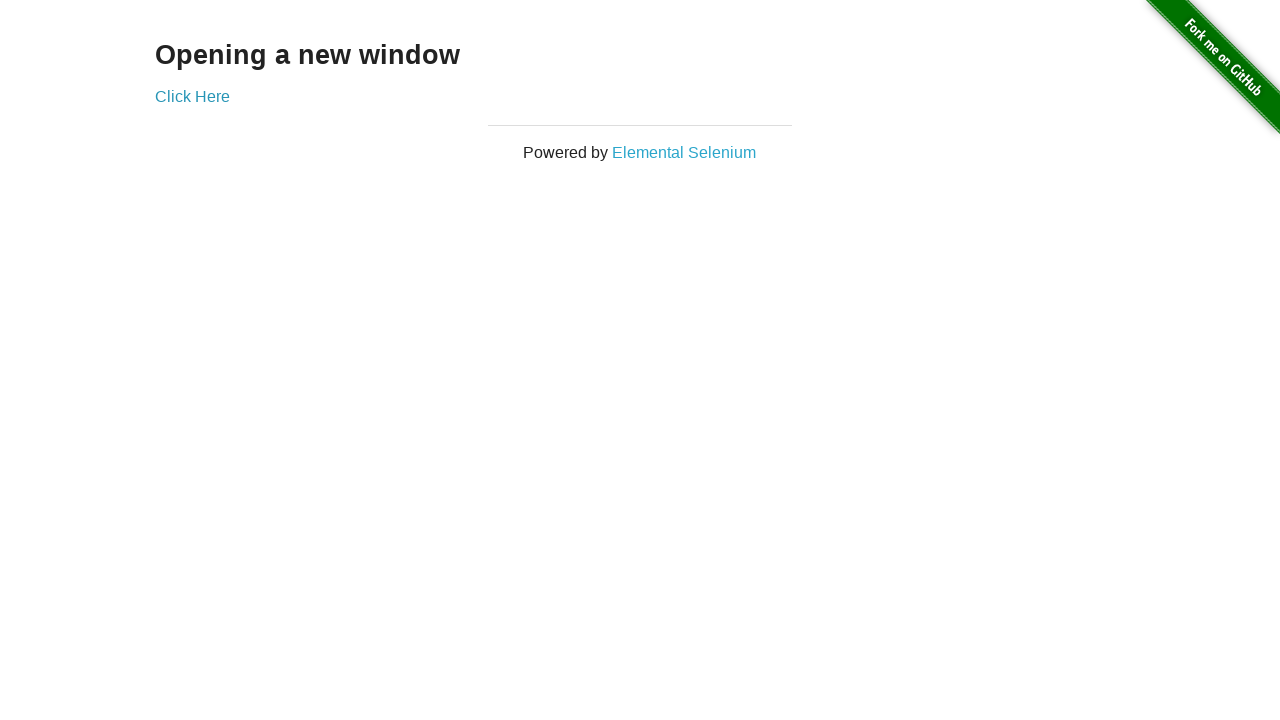

New window opened and captured
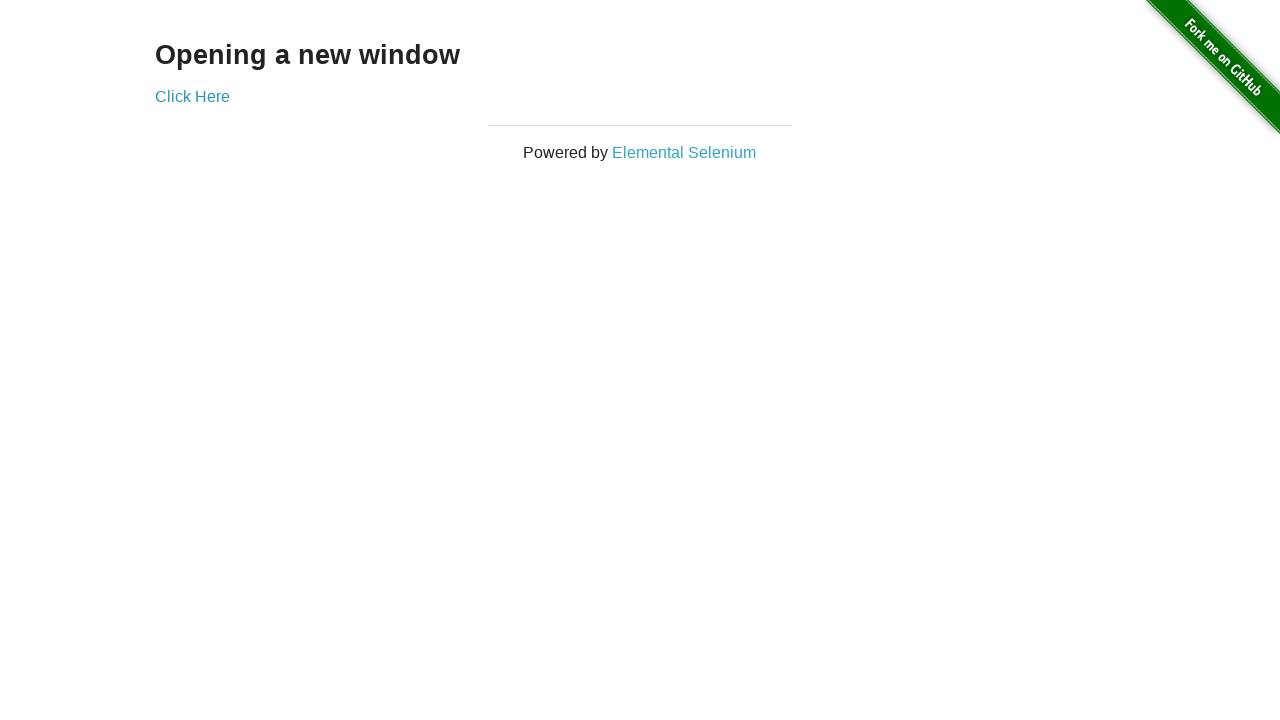

New window content loaded and heading element found
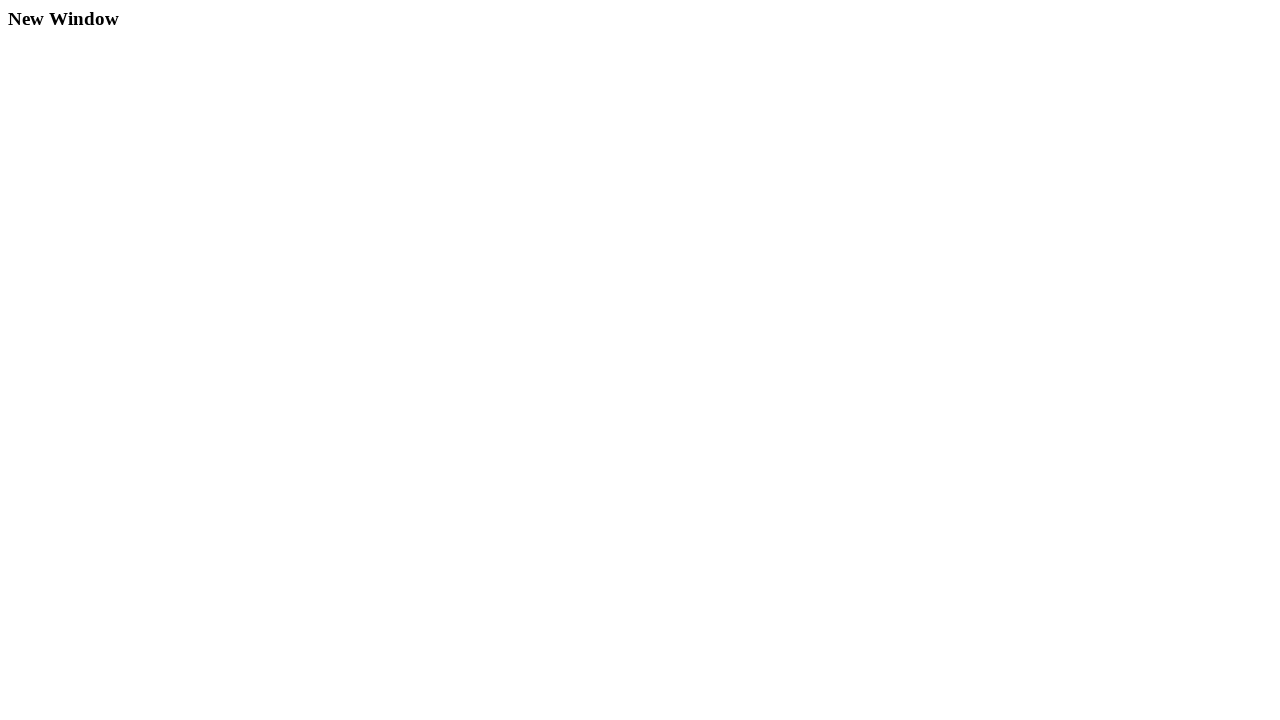

Switched back to parent window
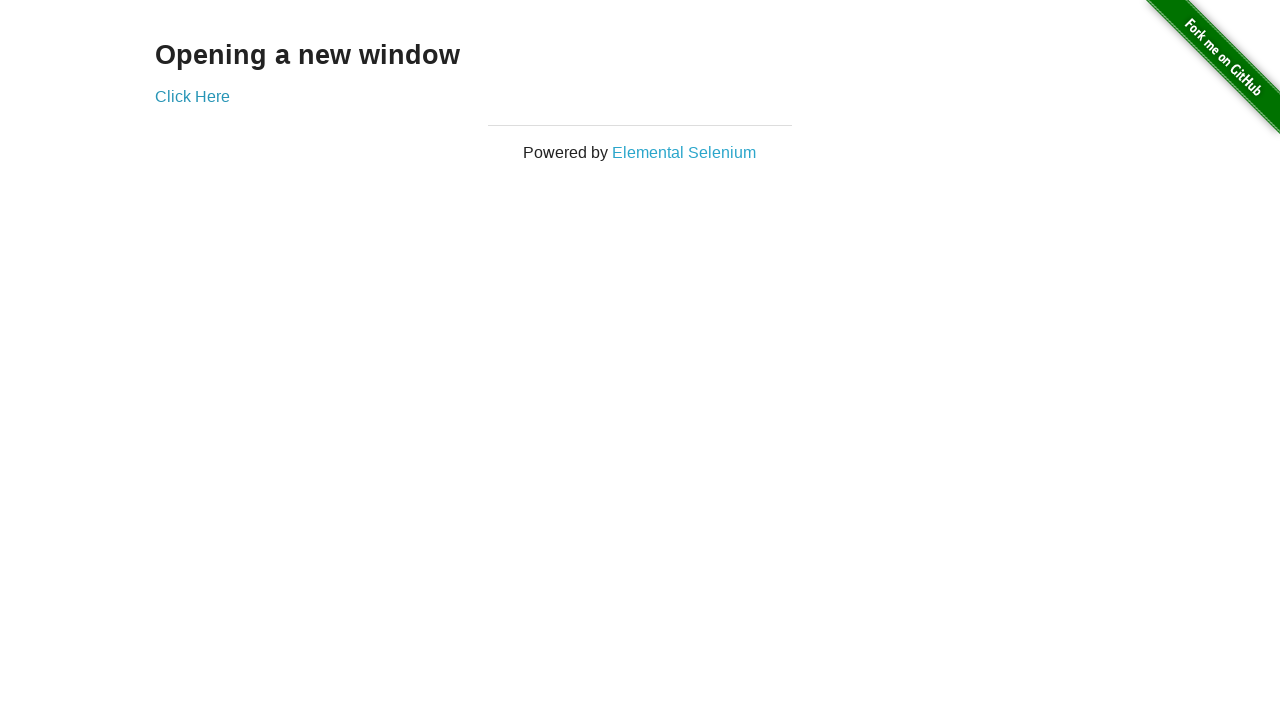

Parent window content verified with heading element found
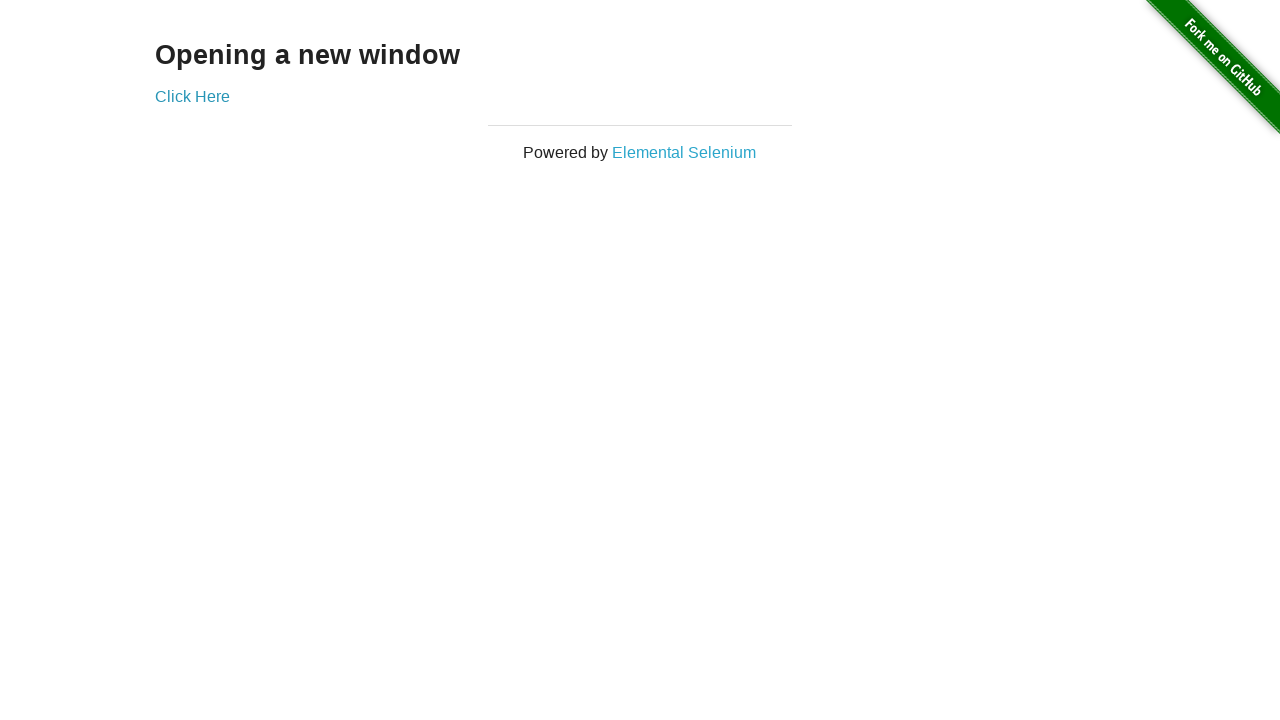

Closed the new window
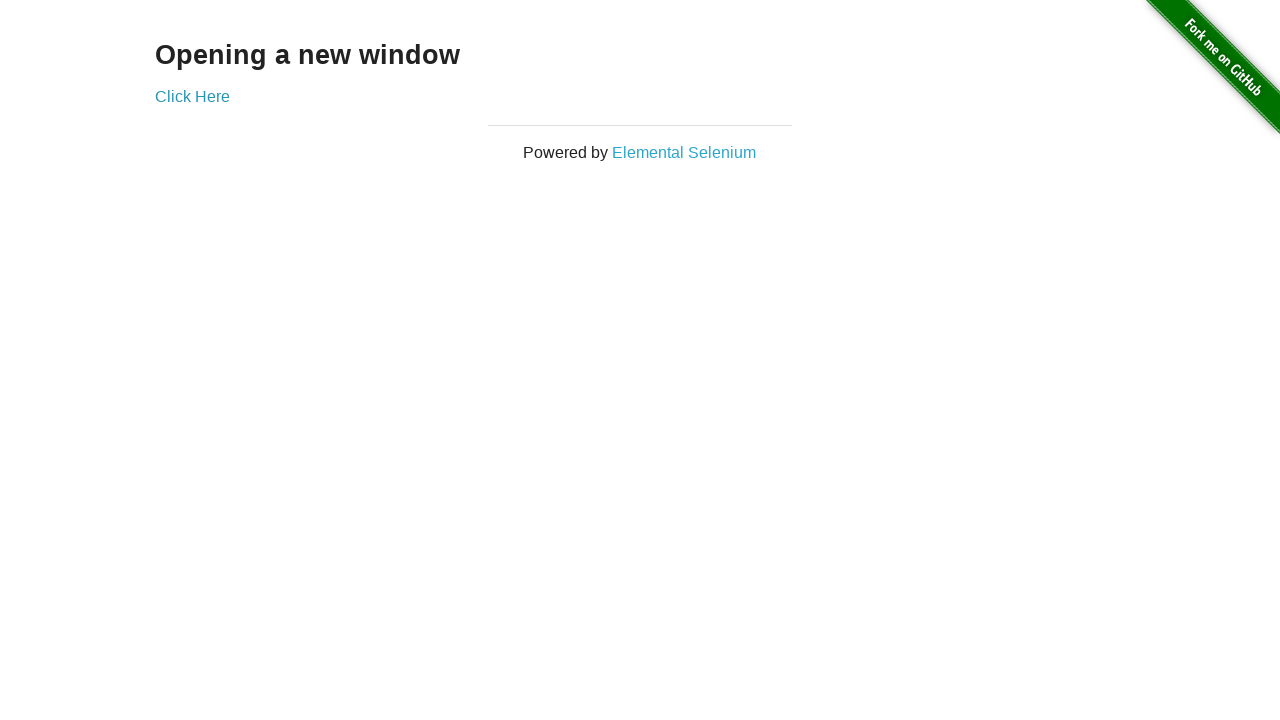

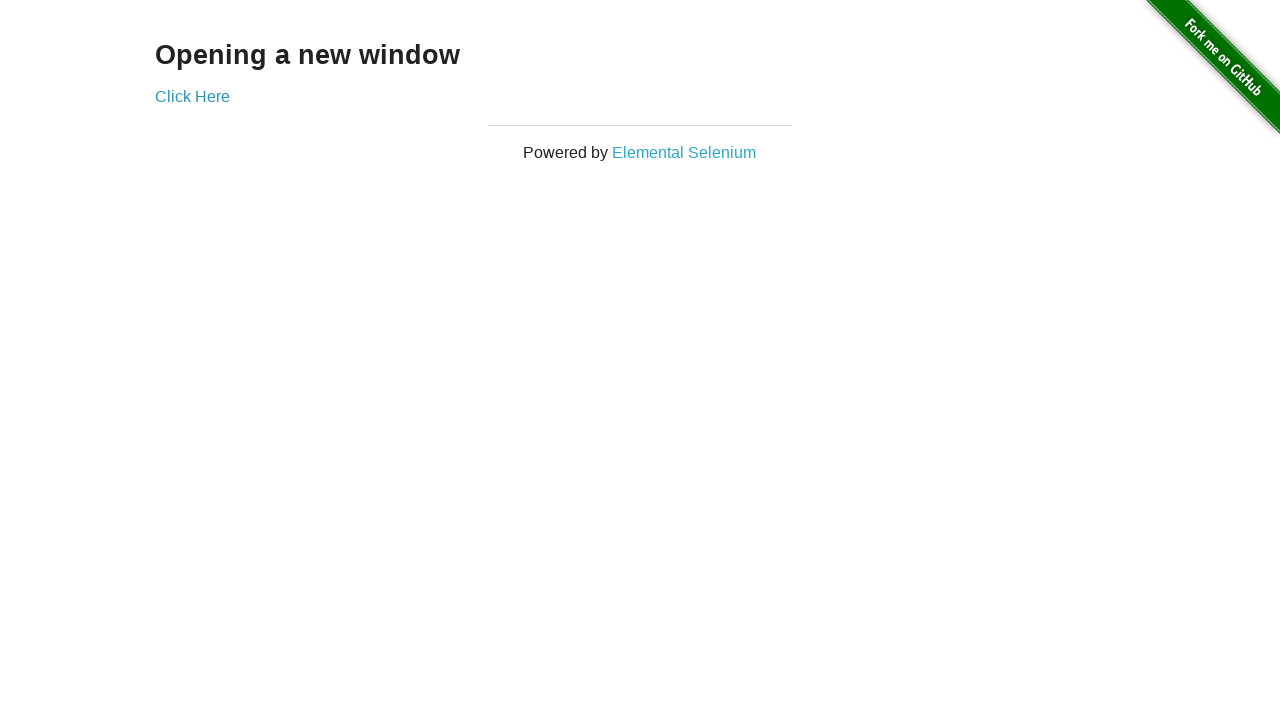